Tests login form validation by entering credentials, clearing both fields, and verifying the "Username is required" error message appears

Starting URL: https://www.saucedemo.com/

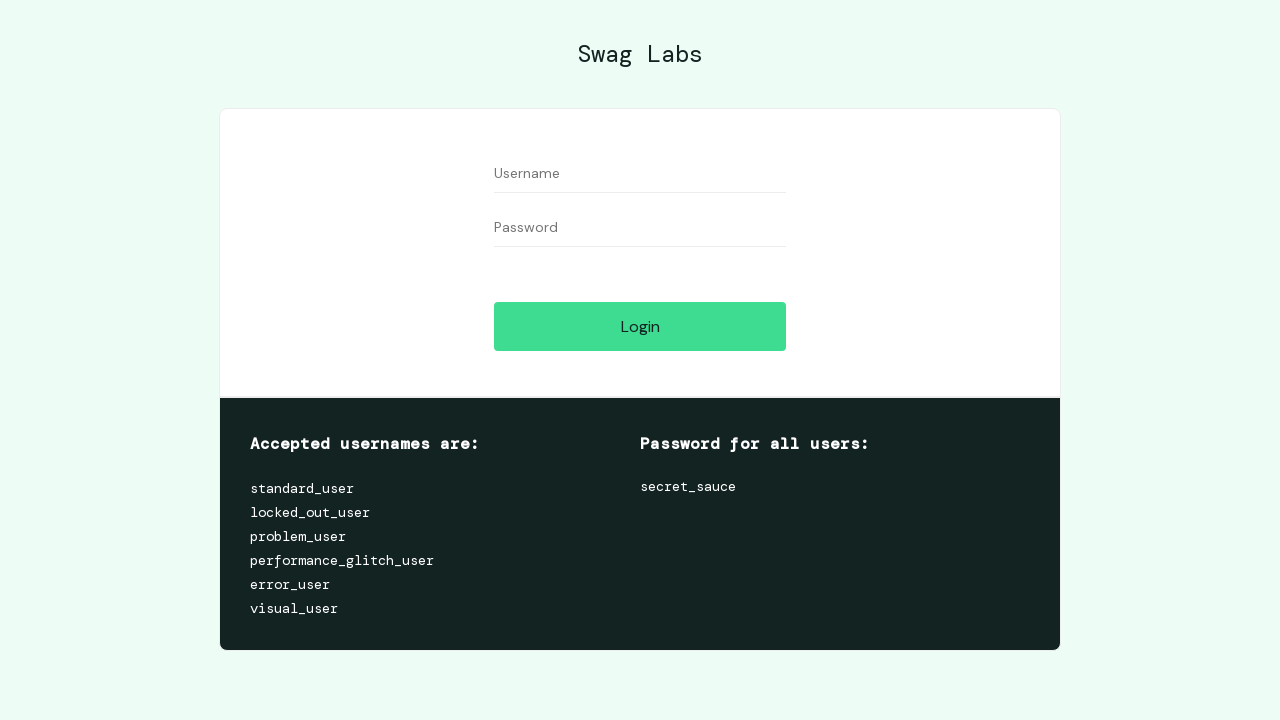

Filled username field with 'testuser123' on input[data-test='username']
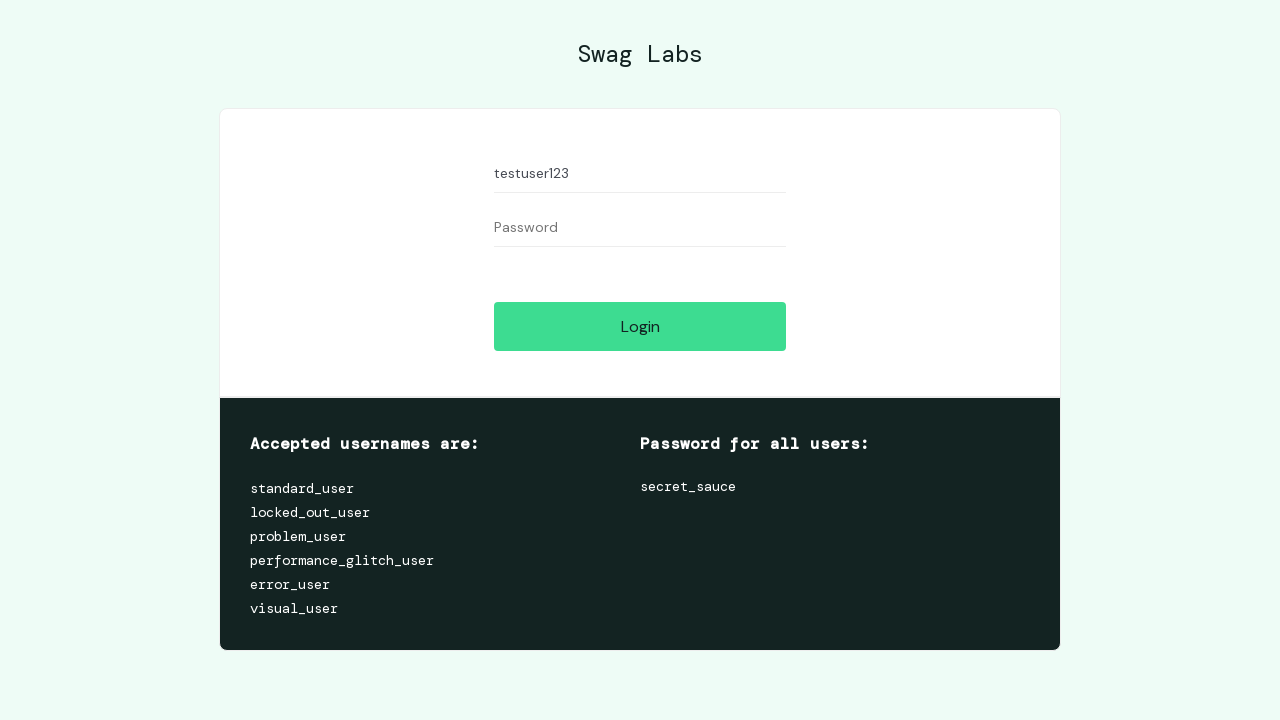

Filled password field with 'testpassword456' on input[data-test='password']
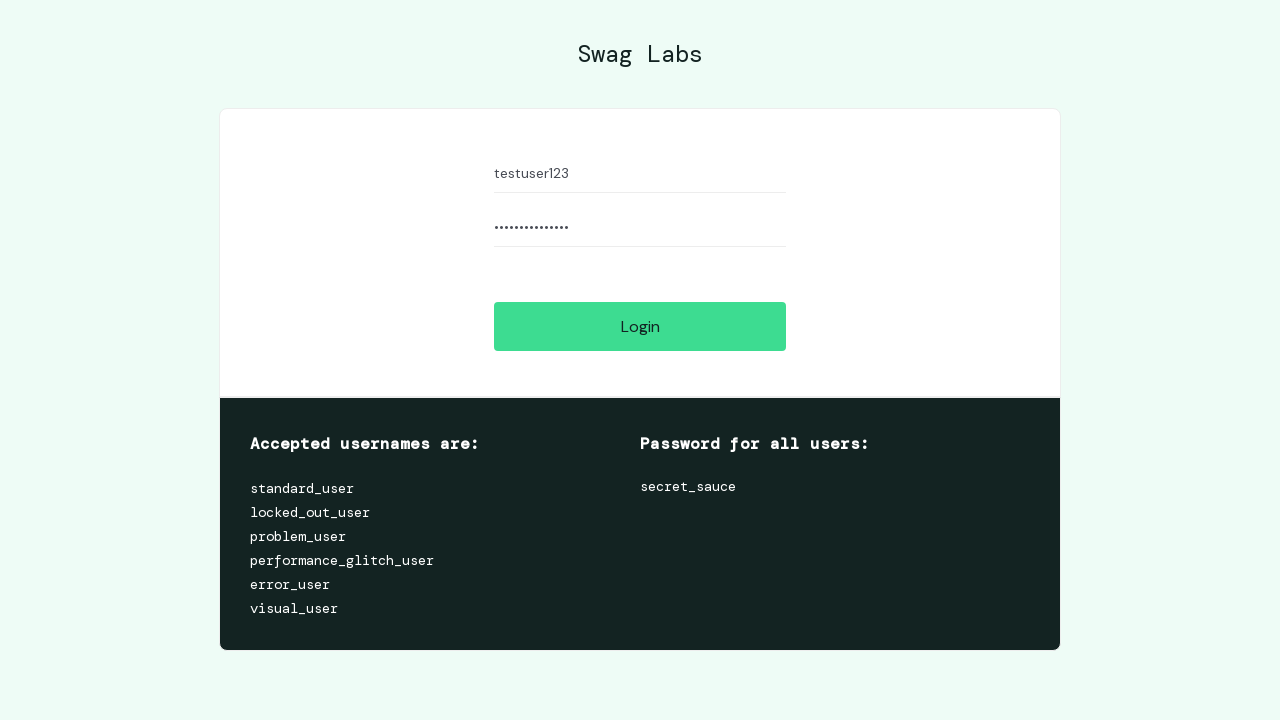

Cleared username field on input[data-test='username']
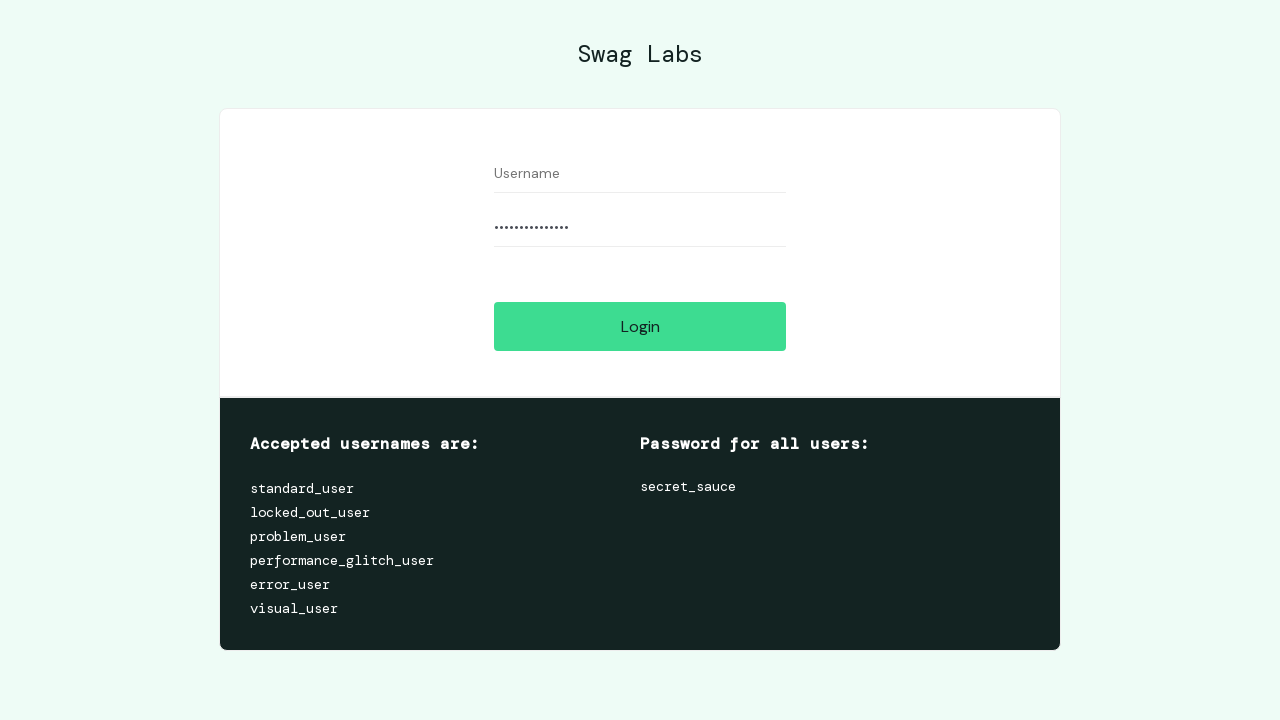

Cleared password field on input[data-test='password']
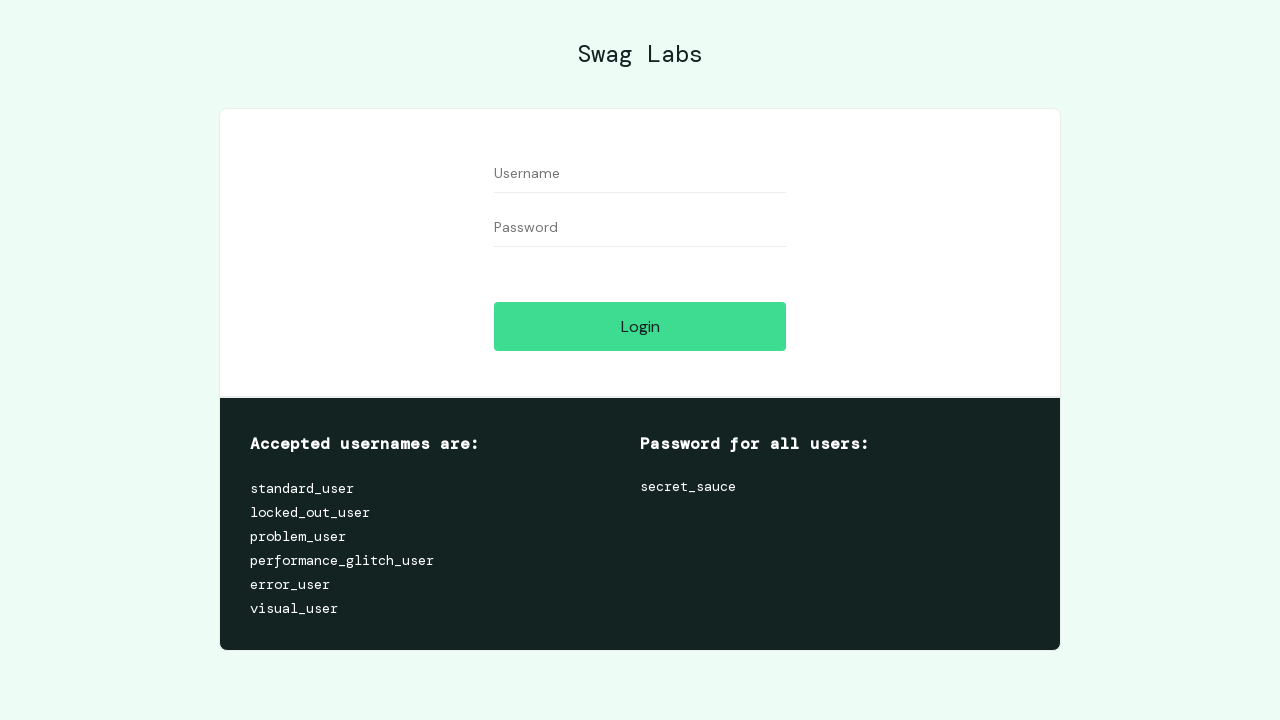

Clicked login button with empty credentials at (640, 326) on input[data-test='login-button']
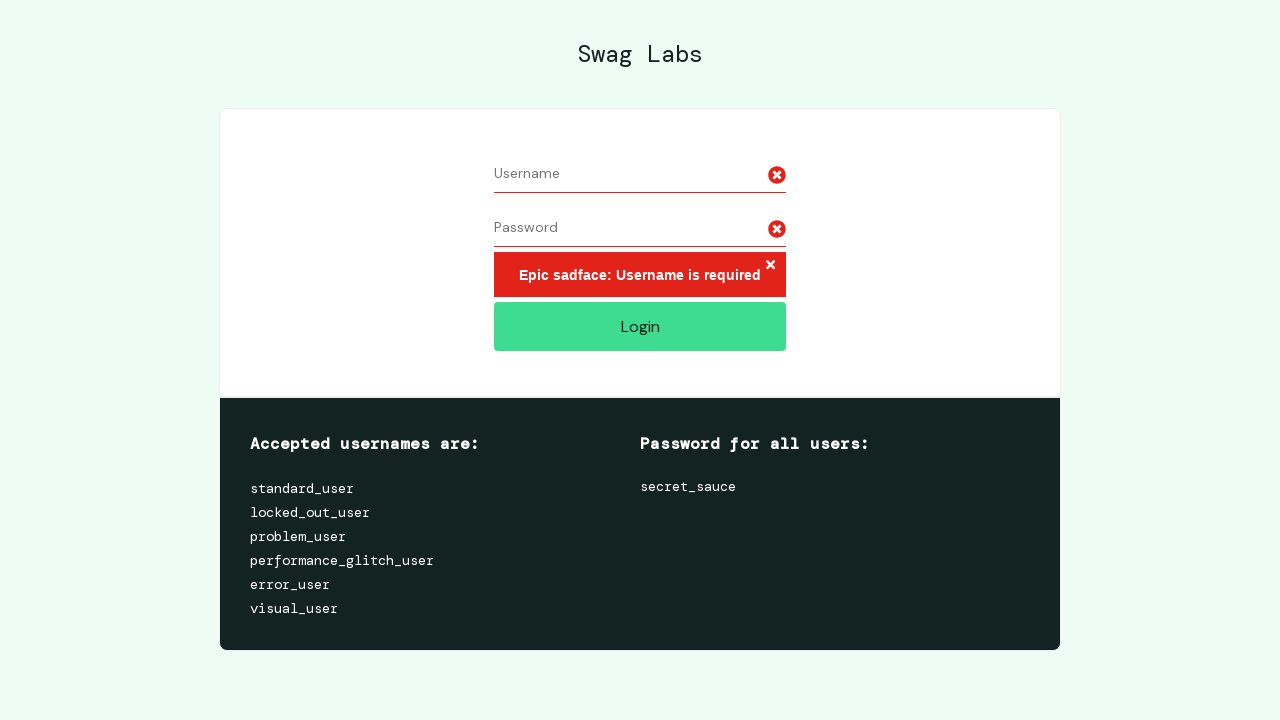

Error message element loaded
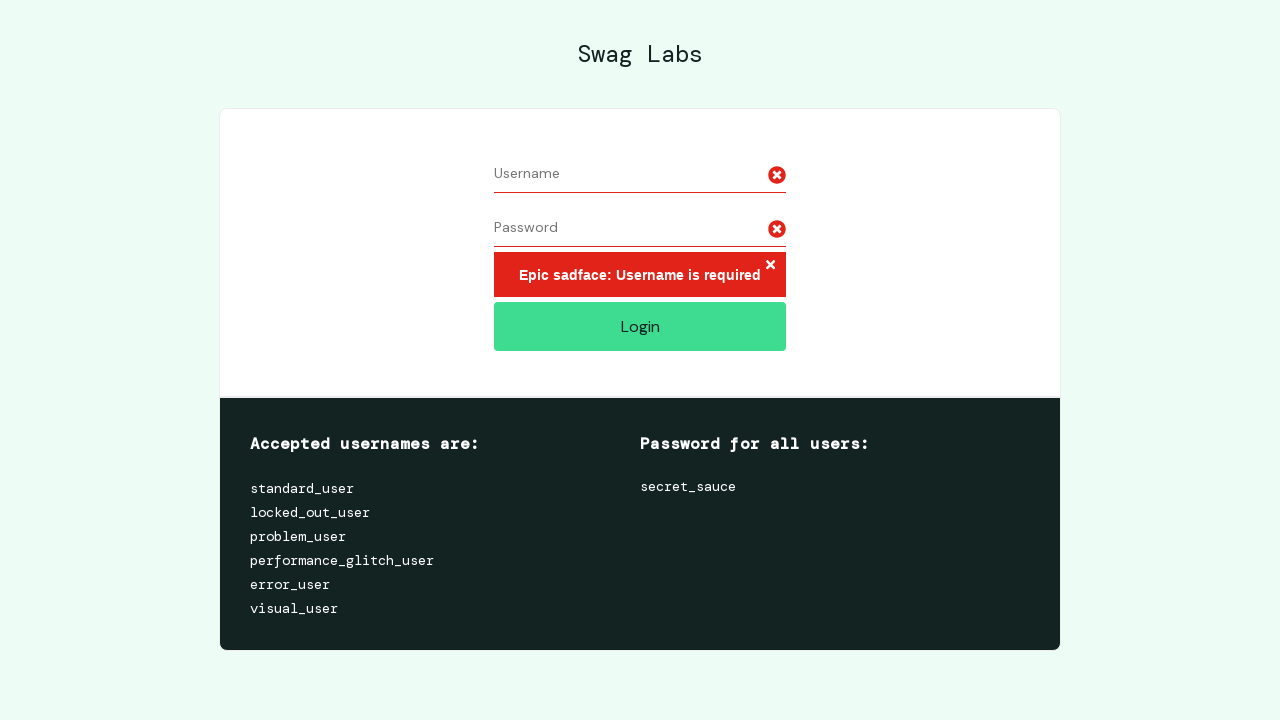

Located error message element
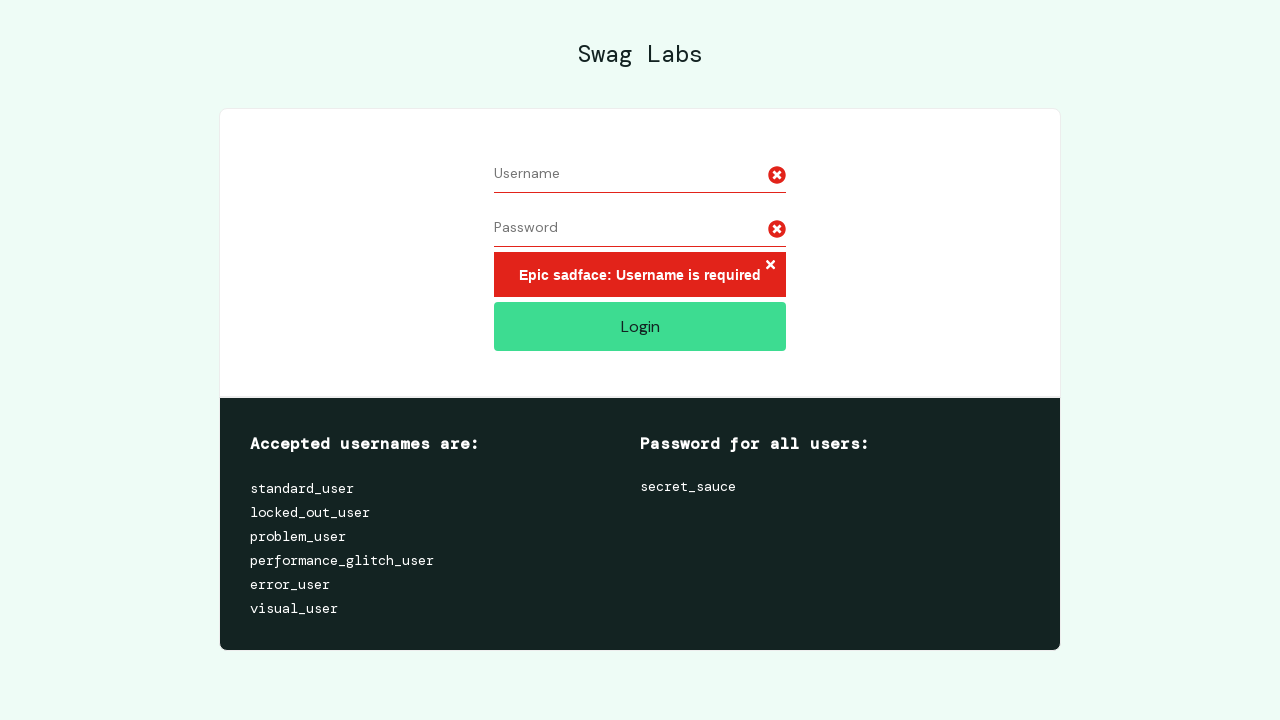

Verified 'Username is required' error message is displayed
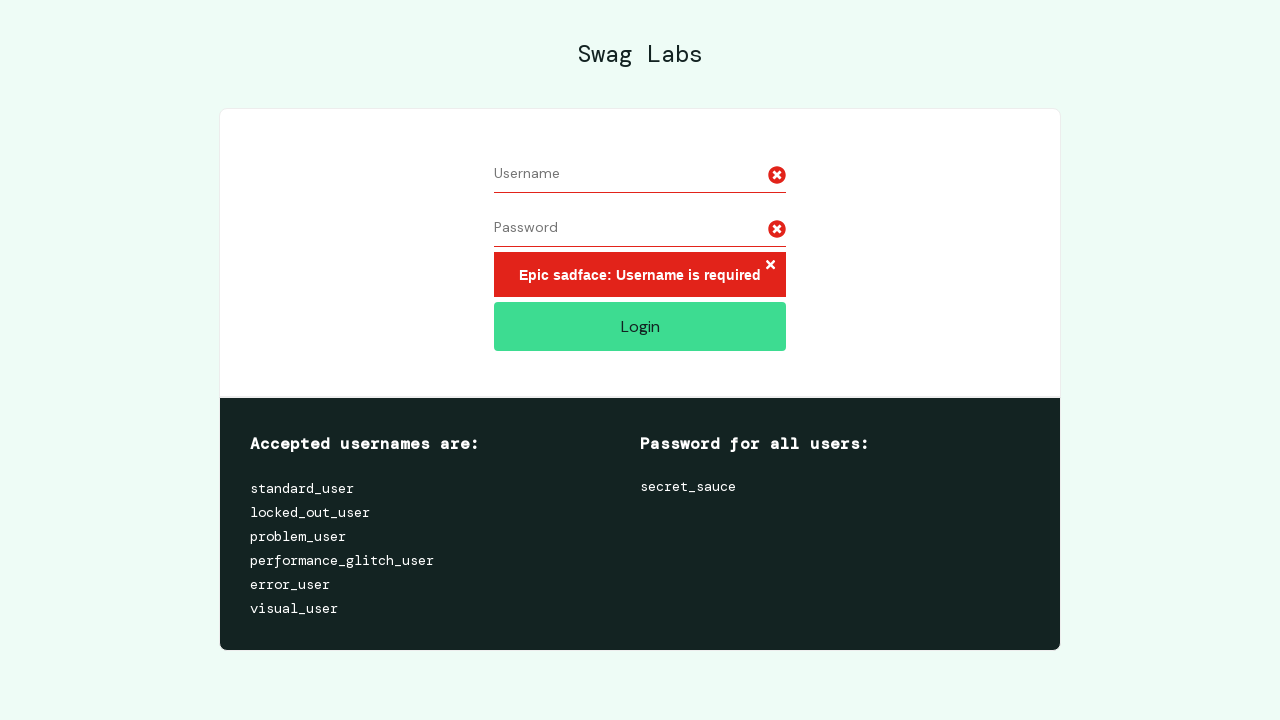

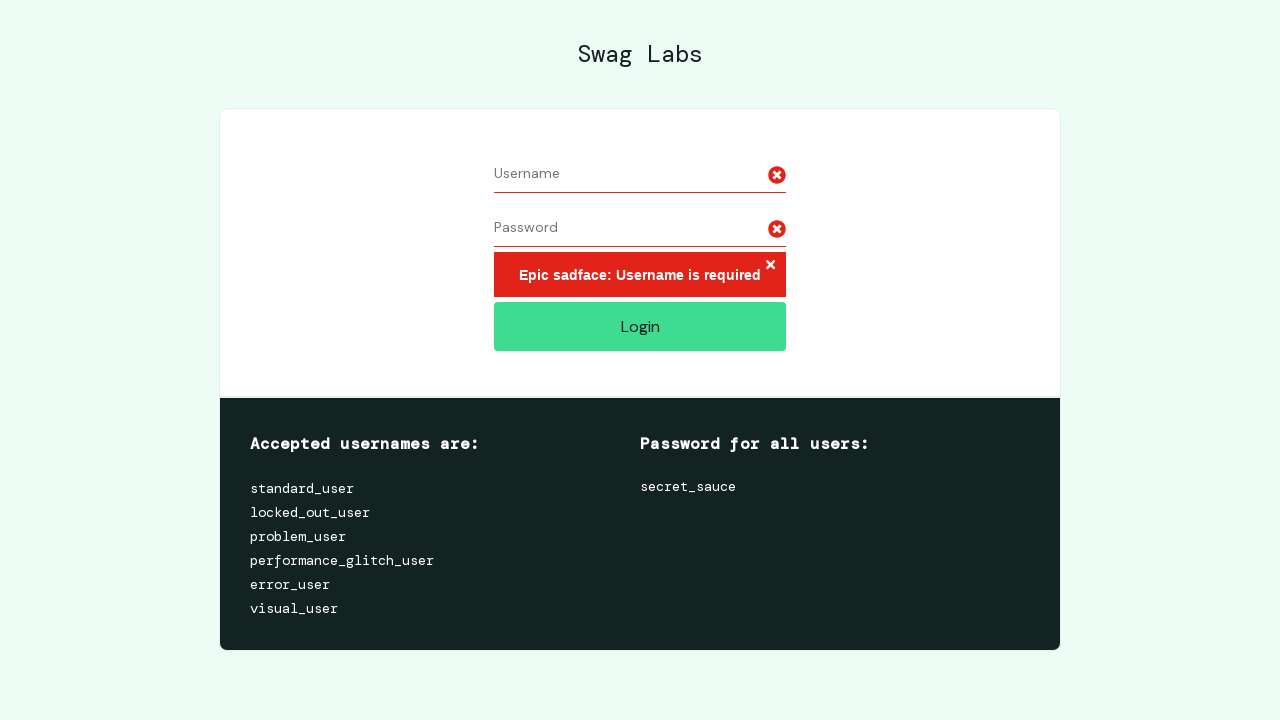